Tests radio button selection functionality by selecting gender and age group options, then clicking get values button and verifying the page title

Starting URL: https://www.lambdatest.com/selenium-playground/radiobutton-demo

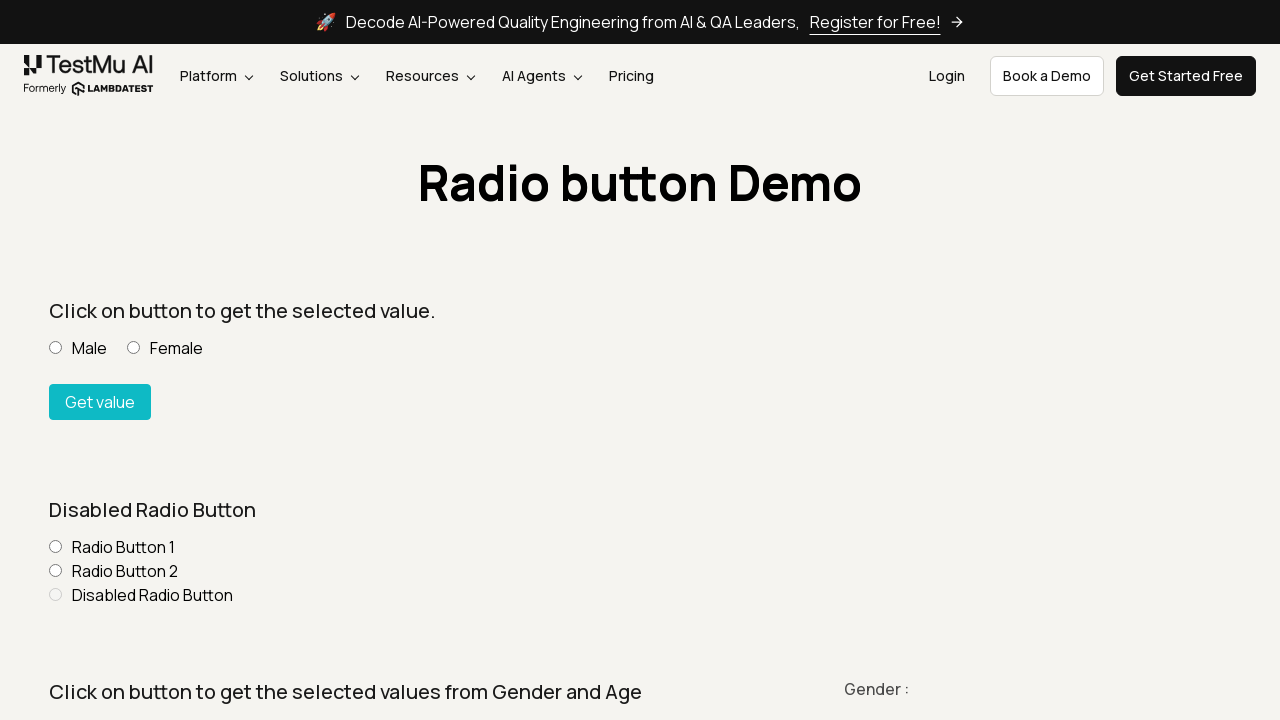

Selected Female radio button for gender at (134, 360) on xpath=//h4[normalize-space()='Gender :']/following::input[@value='Female']
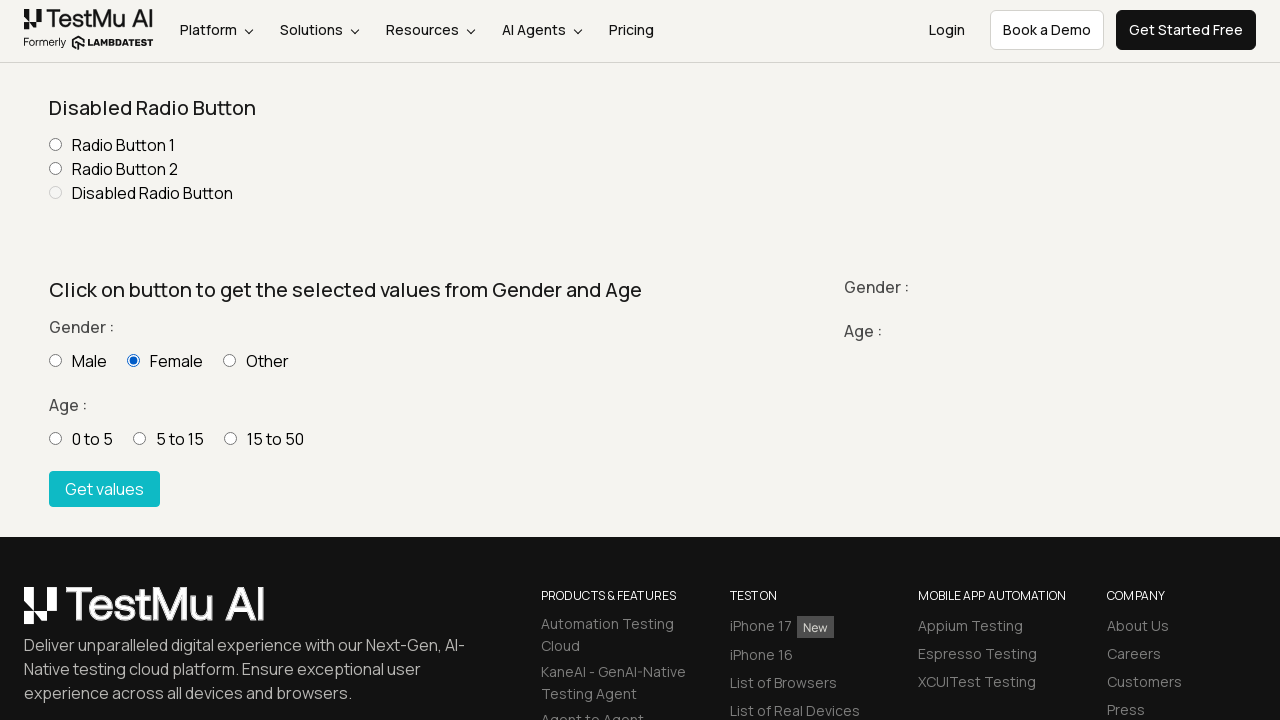

Selected age group 5 - 15 at (140, 438) on xpath=//input[@value='5 - 15']
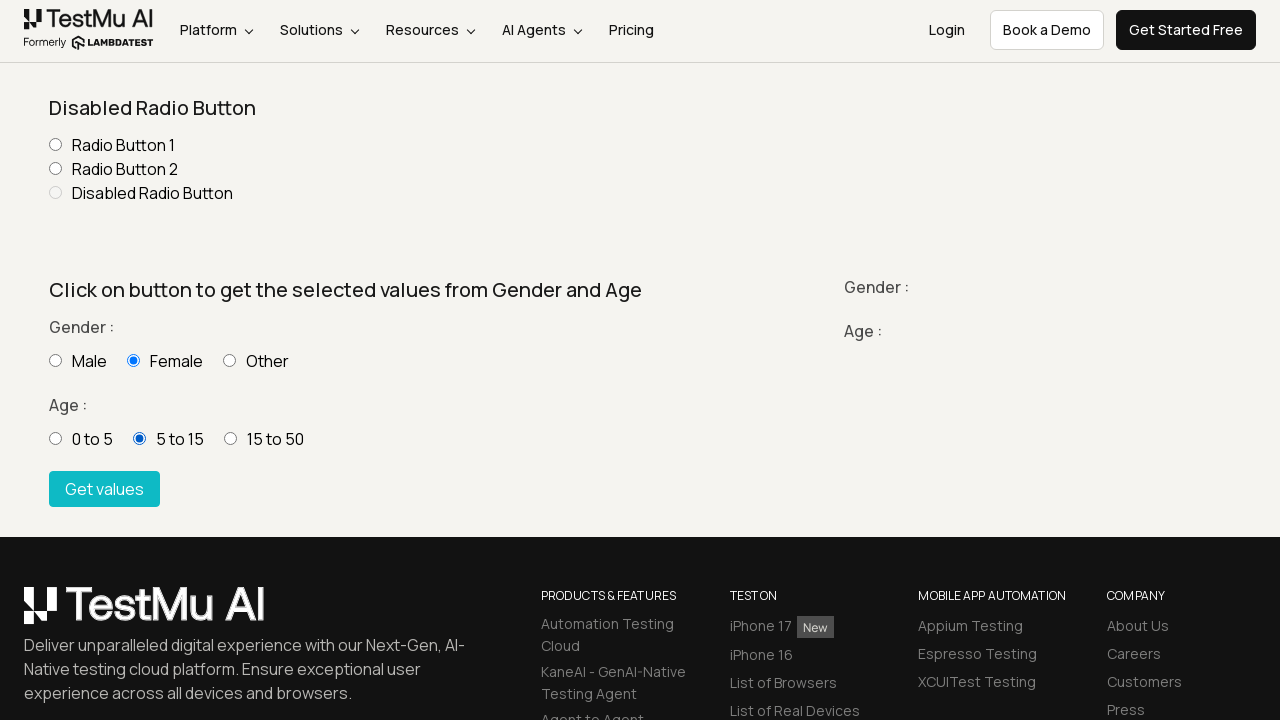

Clicked Get values button at (104, 489) on xpath=//button[normalize-space()='Get values']
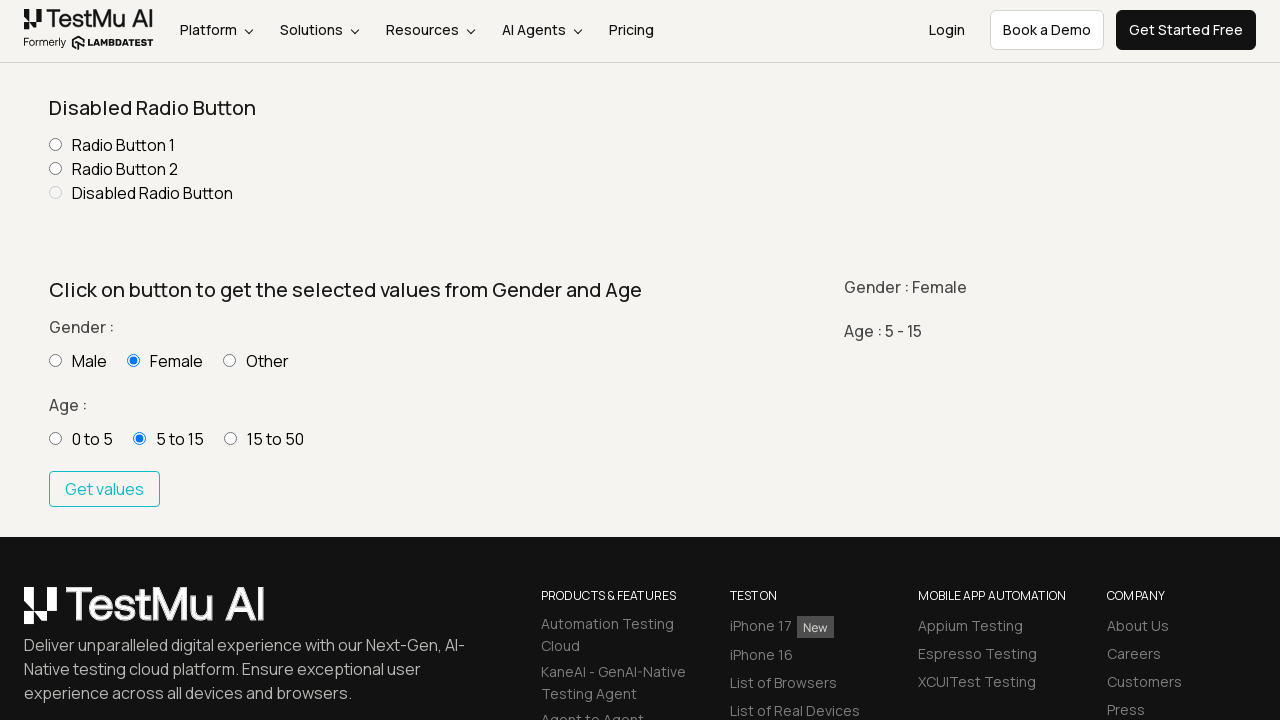

Gender result element loaded
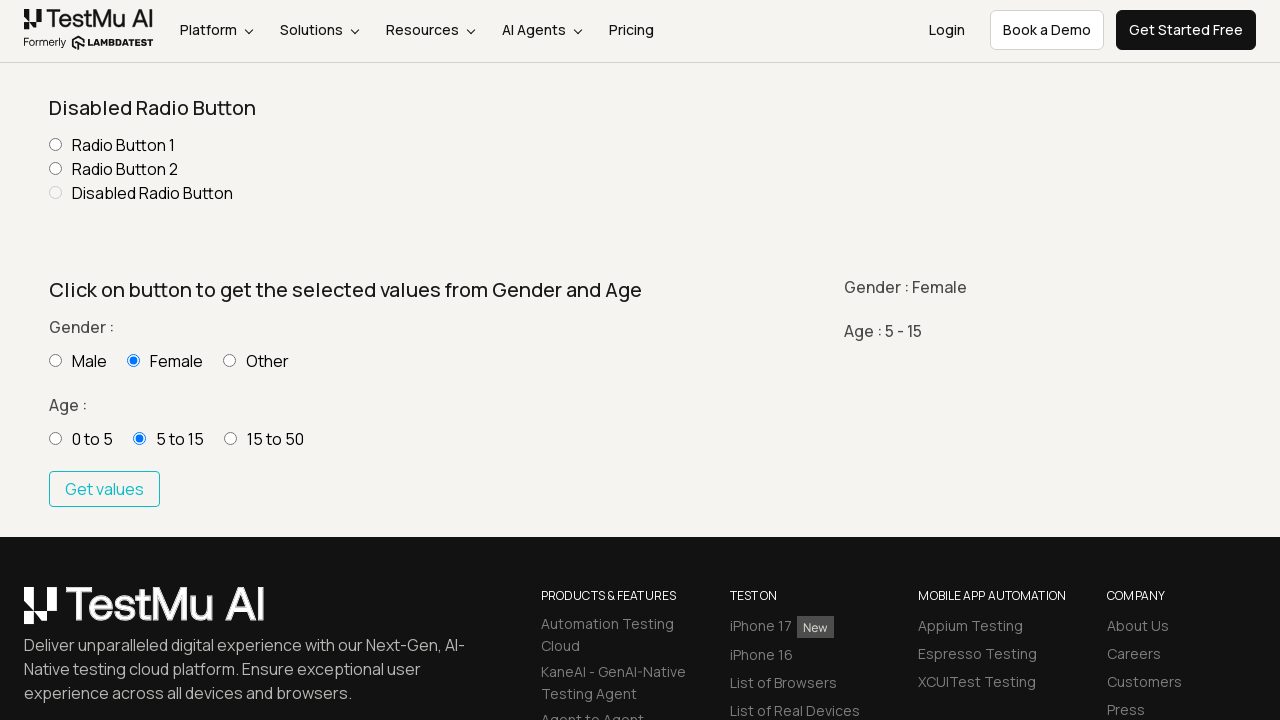

Age group result element loaded
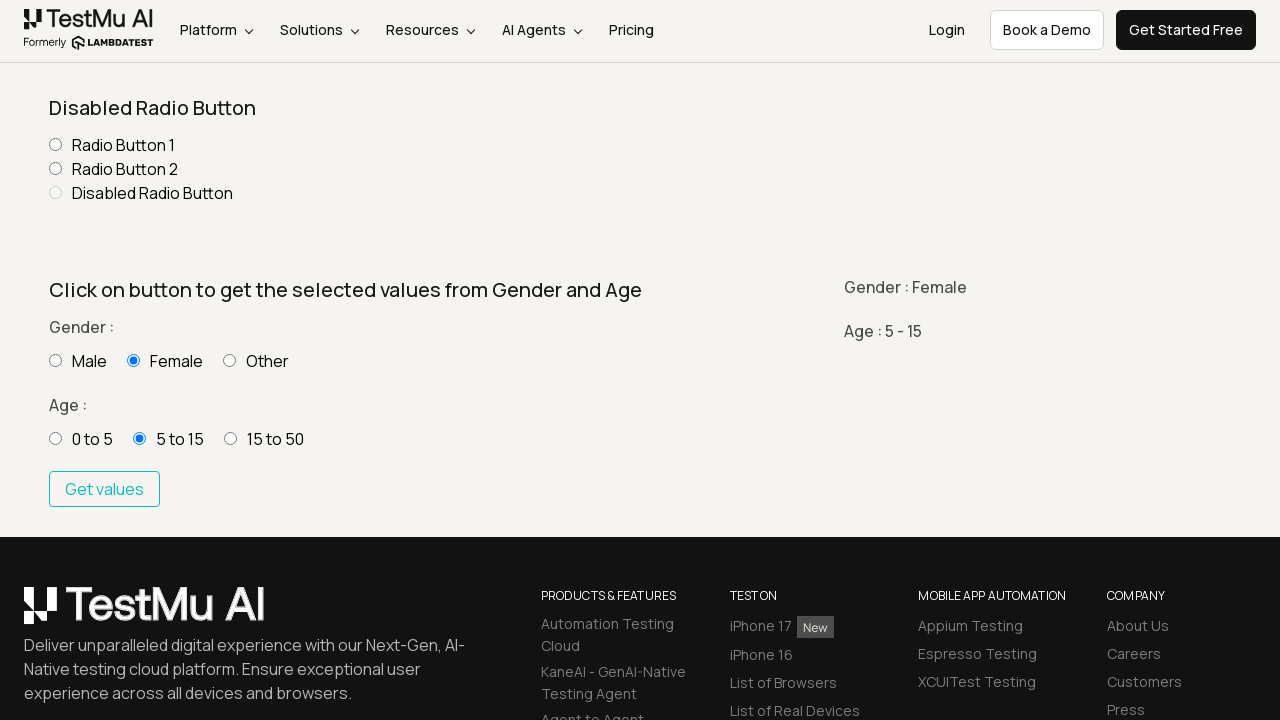

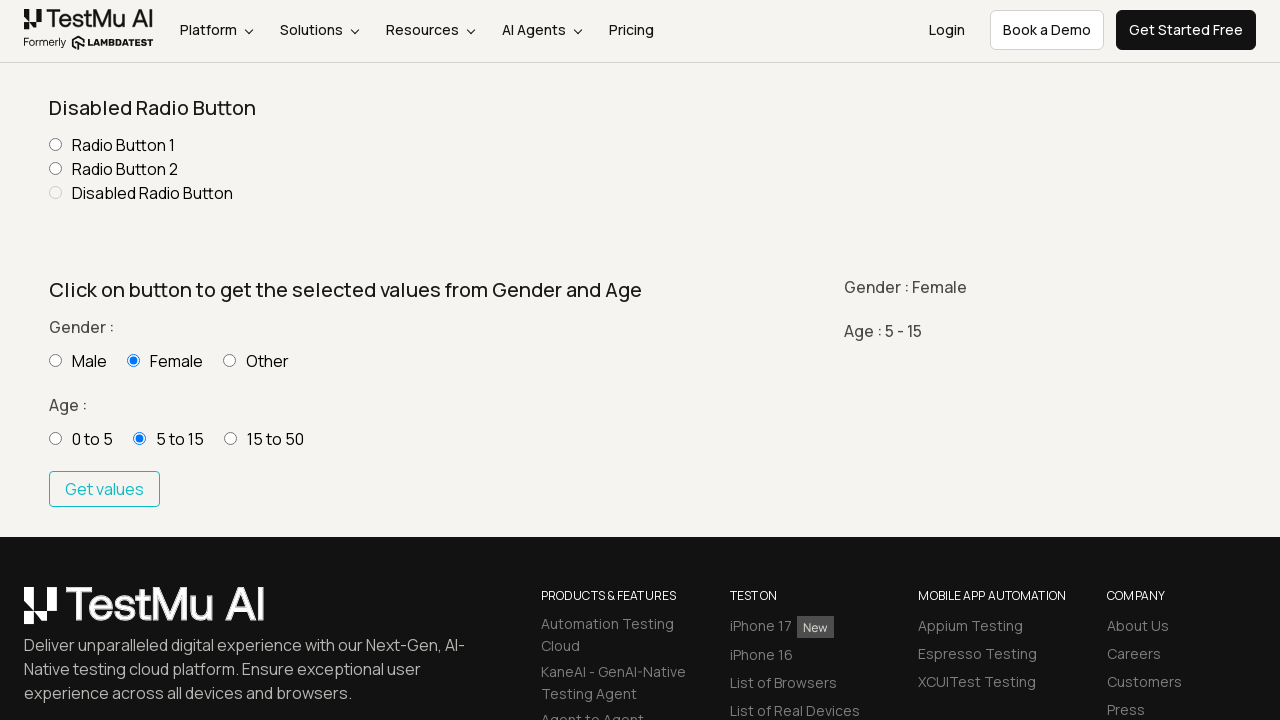